Tests telephone field validation by entering letters and checking if the field only accepts numeric characters.

Starting URL: https://parabank.parasoft.com/parabank/contact.htm

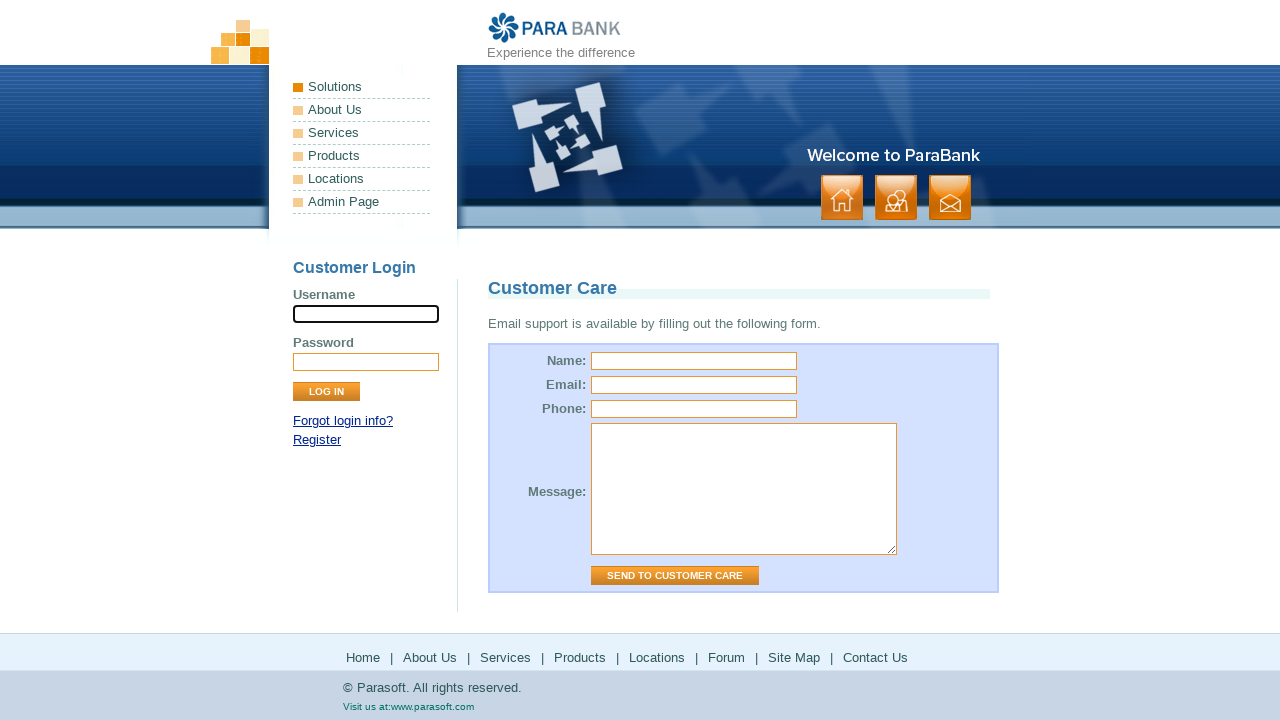

Filled telephone field with letters 'abcdefg' on #phone
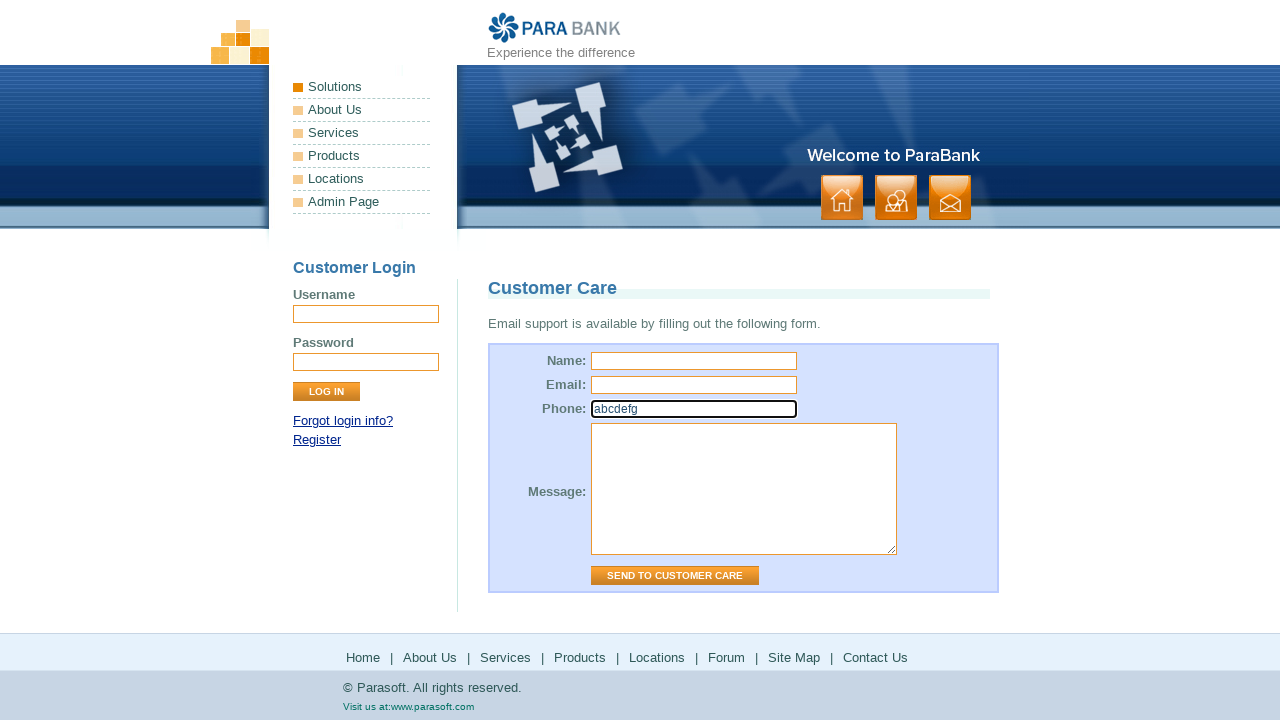

Retrieved telephone field value to verify numeric-only validation
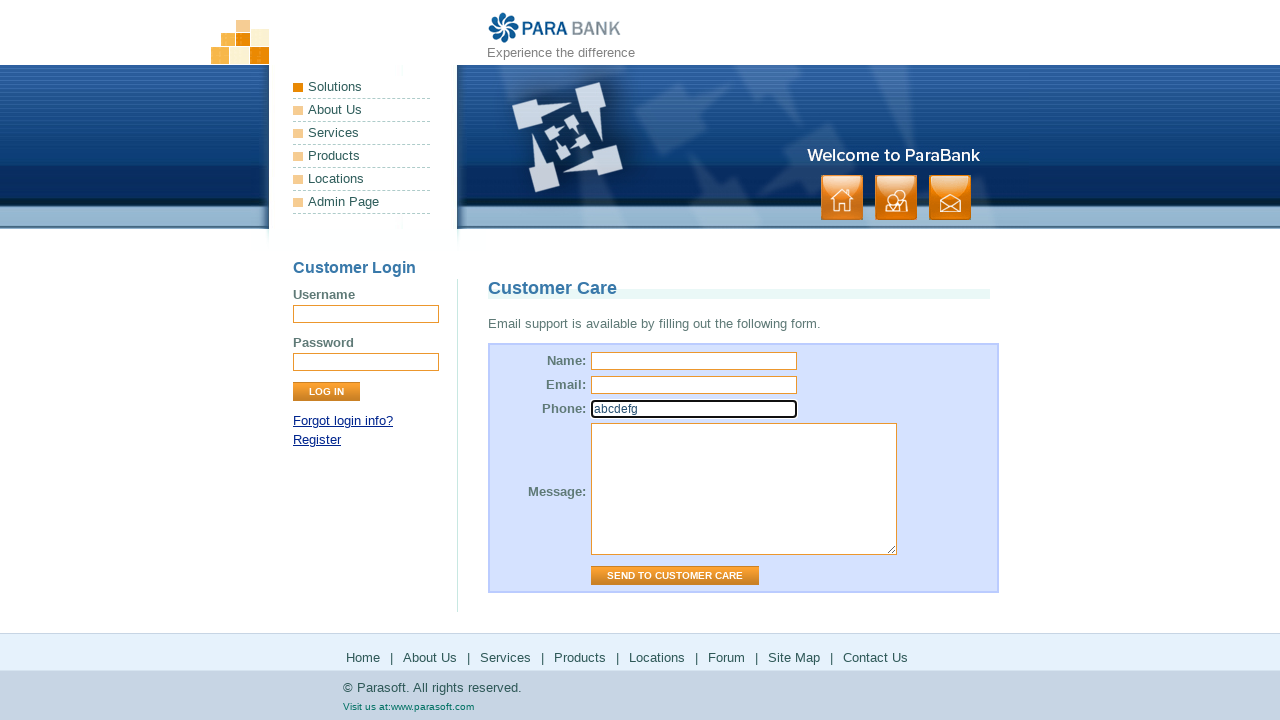

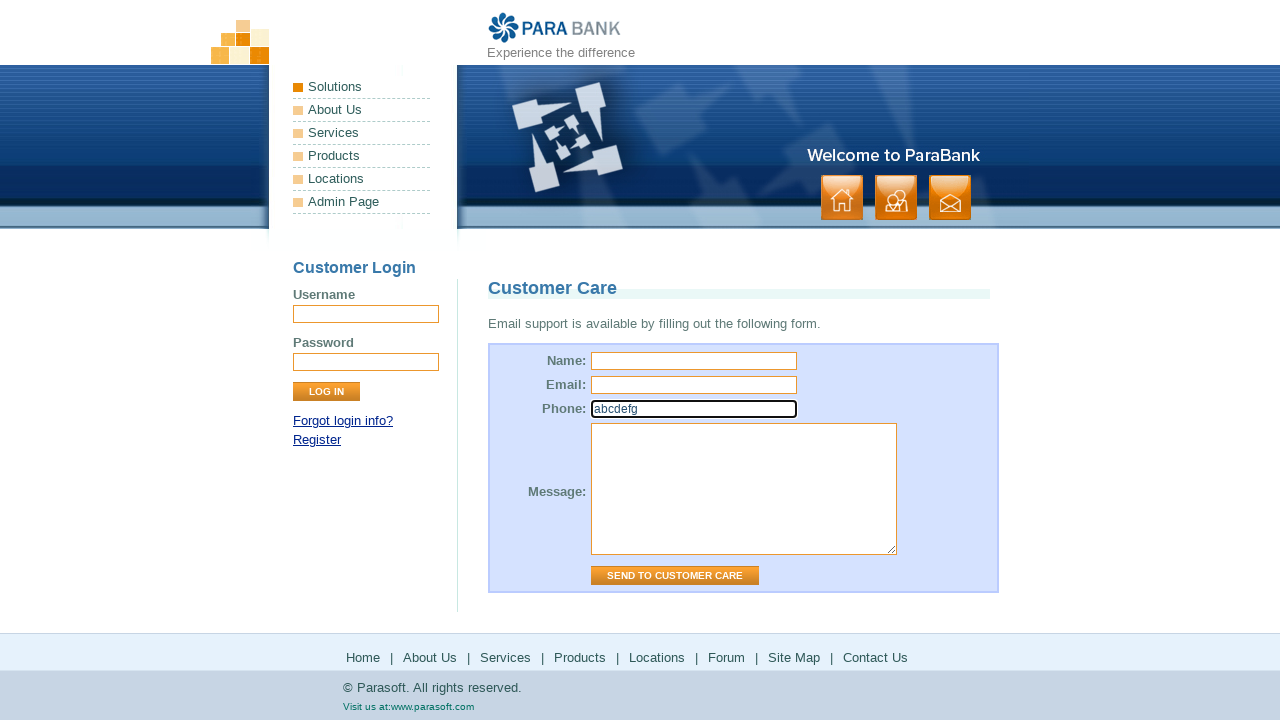